Searches for a product, adds it to the cart, then navigates to the cart page to verify the product was added

Starting URL: https://altaivita.ru/

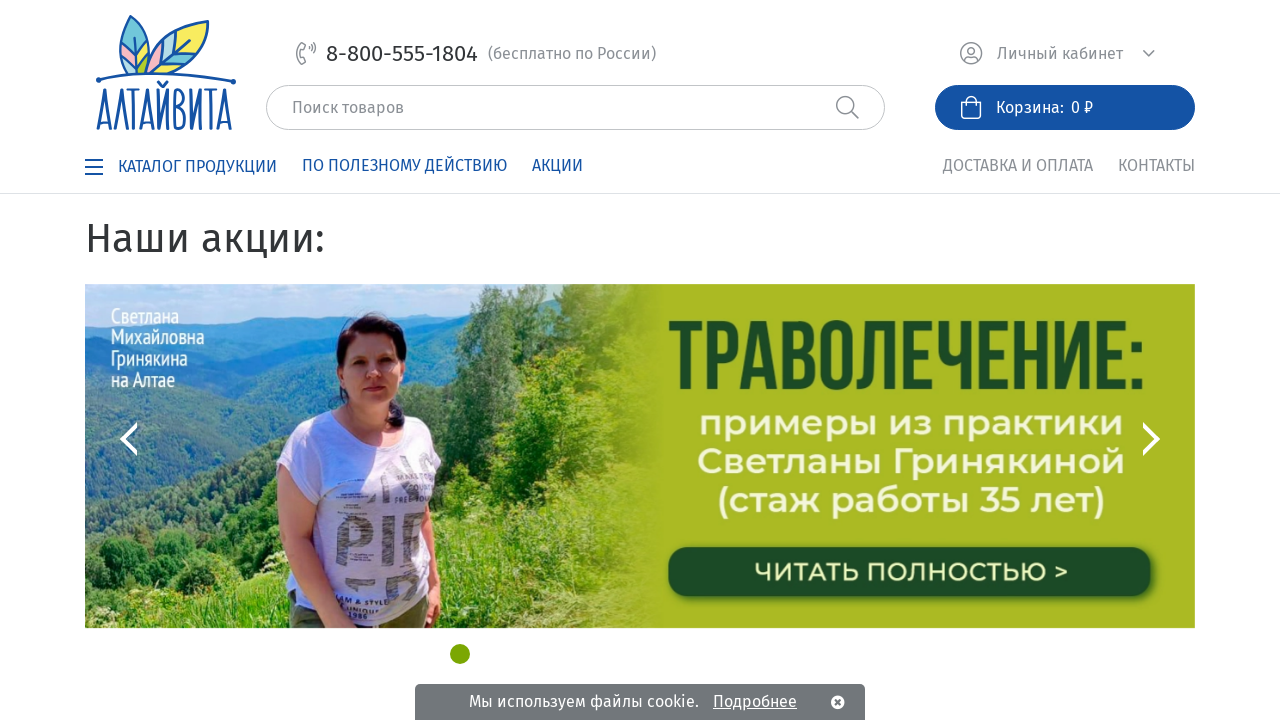

Filled search field with 'чай травяной' on .searchpro__field-input
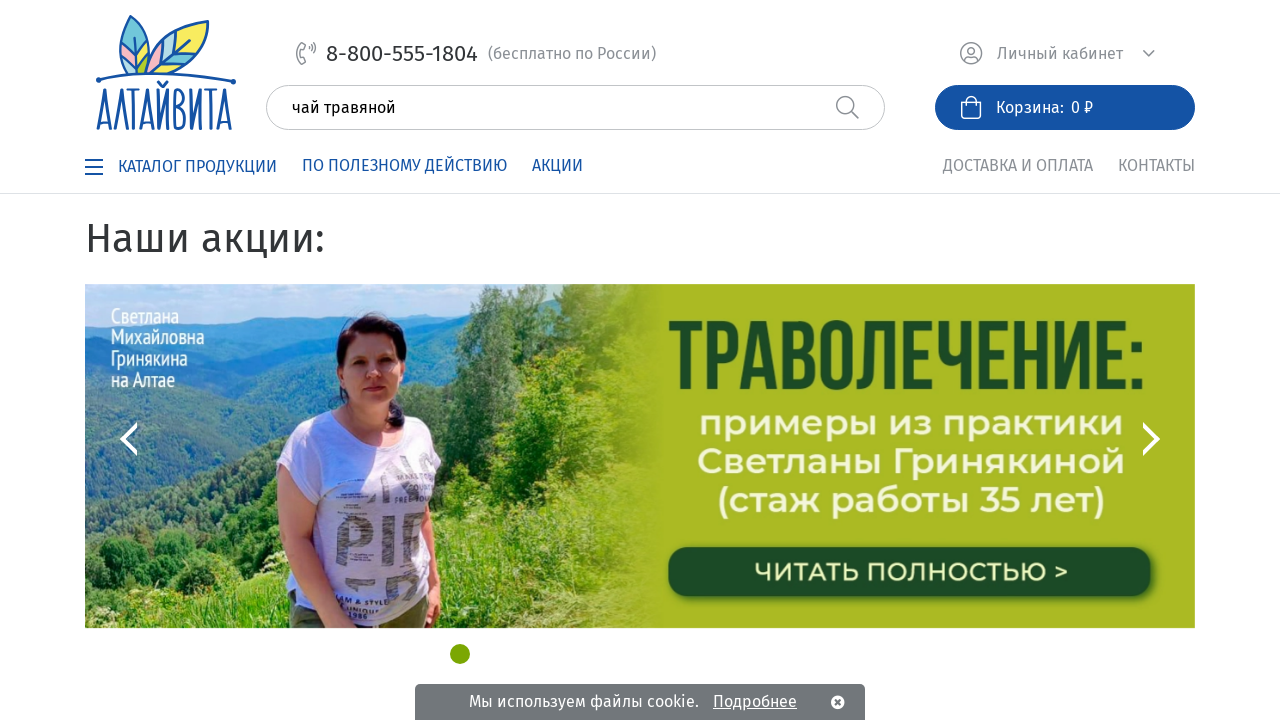

Clicked search button at (847, 108) on div.header__search:nth-child(2) > div:nth-child(1) > div:nth-child(2) > div:nth-
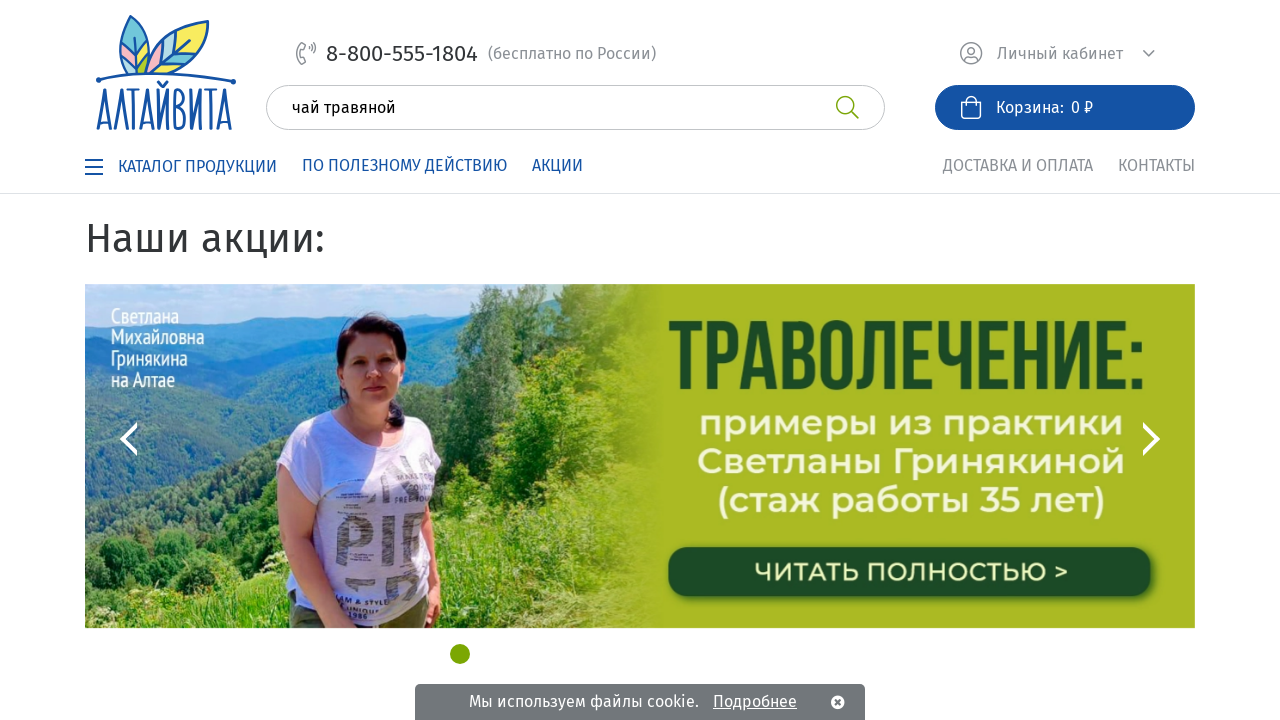

Search results loaded
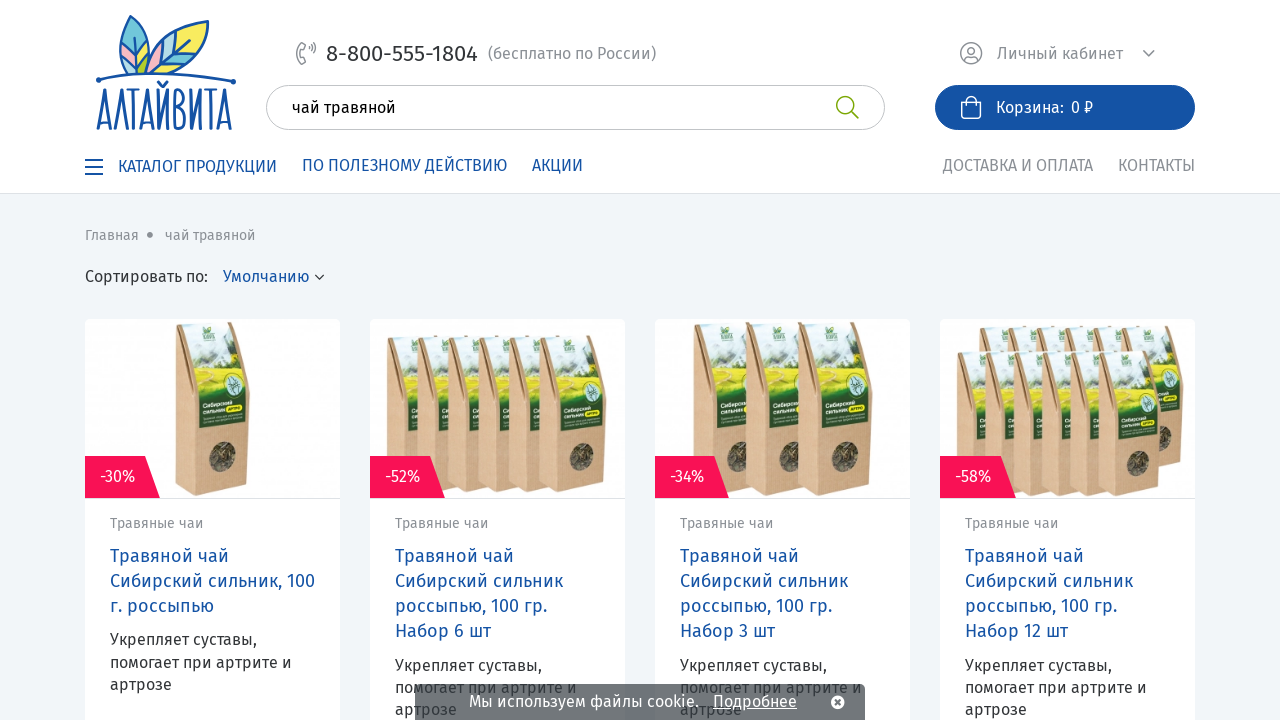

Clicked add to cart button for the product at (212, 361) on xpath=//html/body/div[1]/main/div/div[4]/div[1]/div[1]/div/div[4]/div/div[2]/div
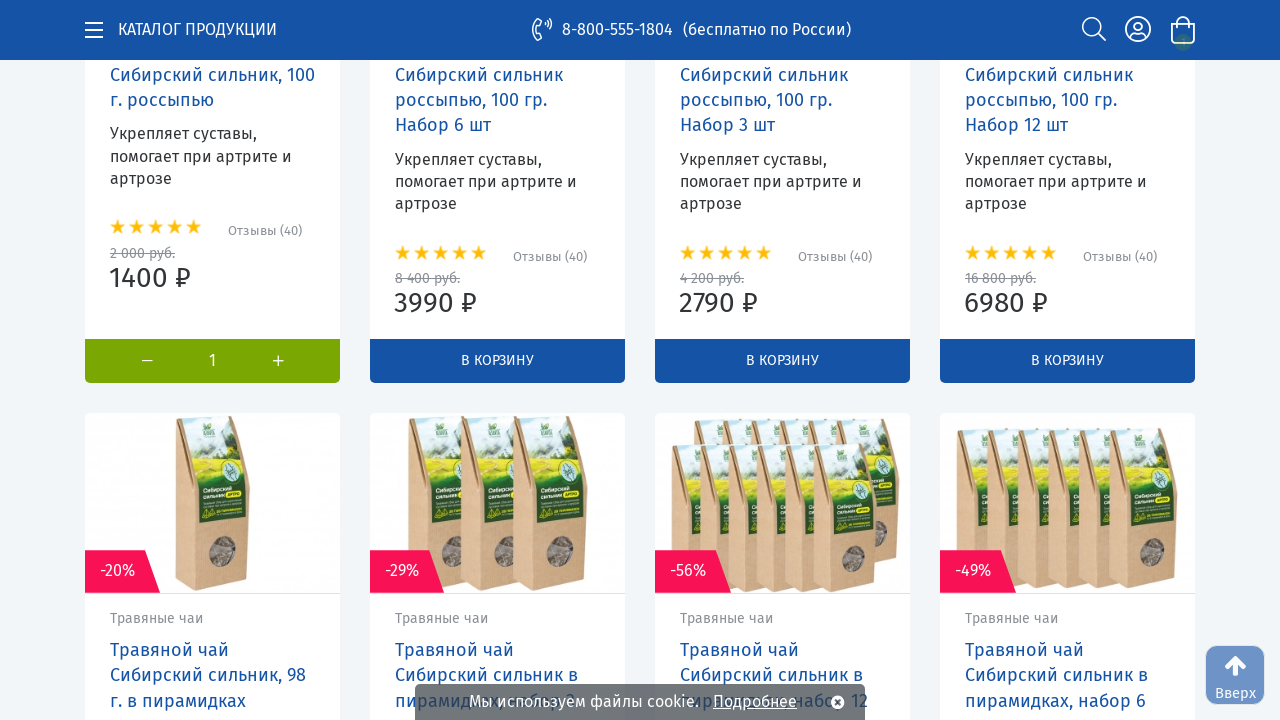

Navigated to cart page
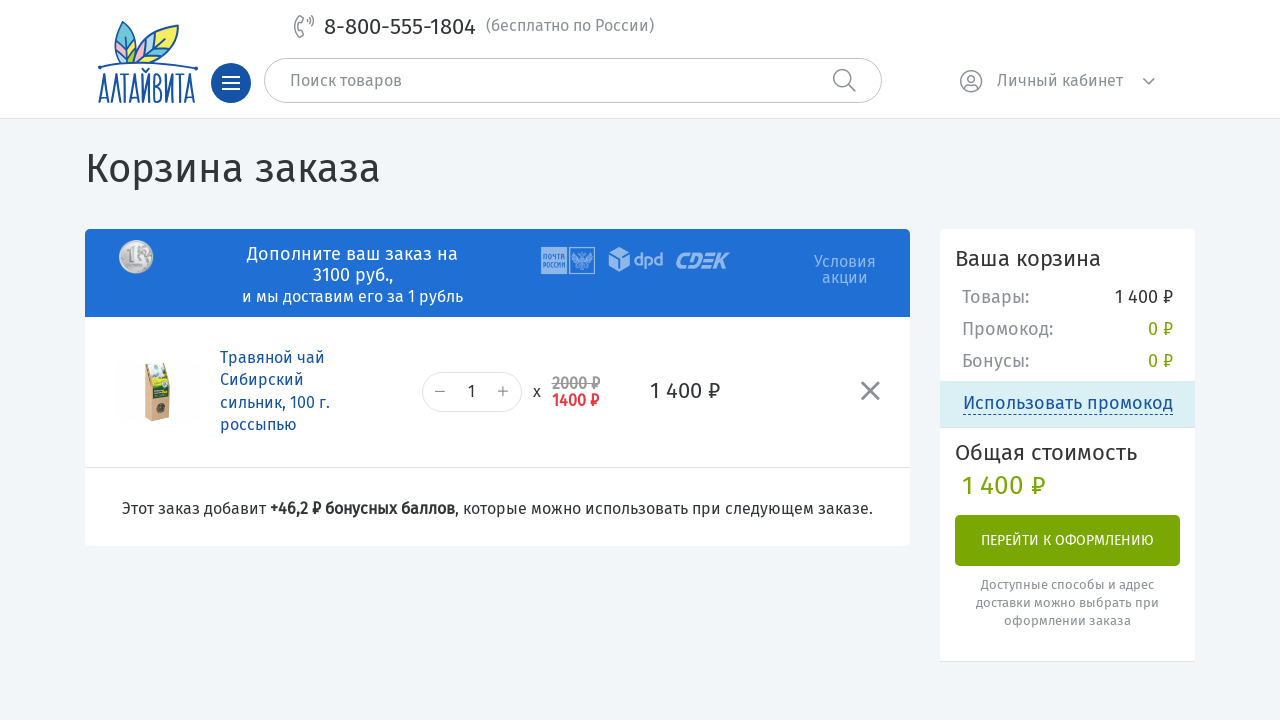

Cart loaded and product name verified in basket
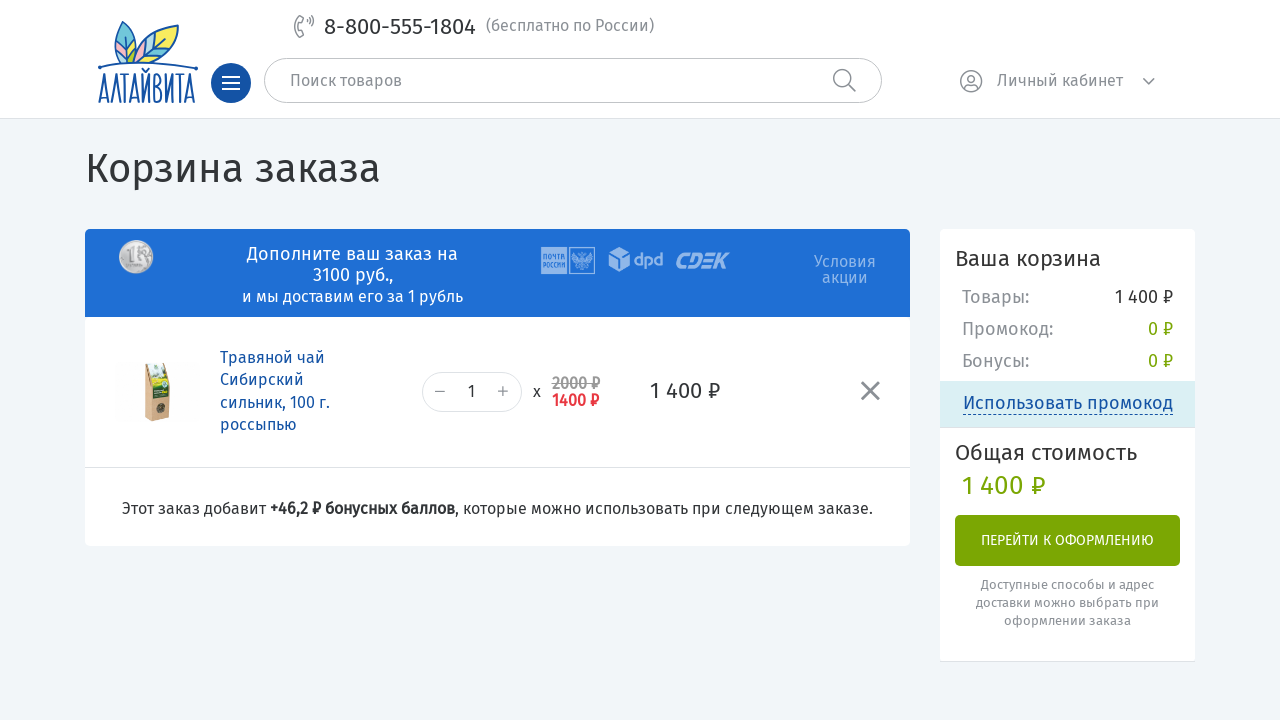

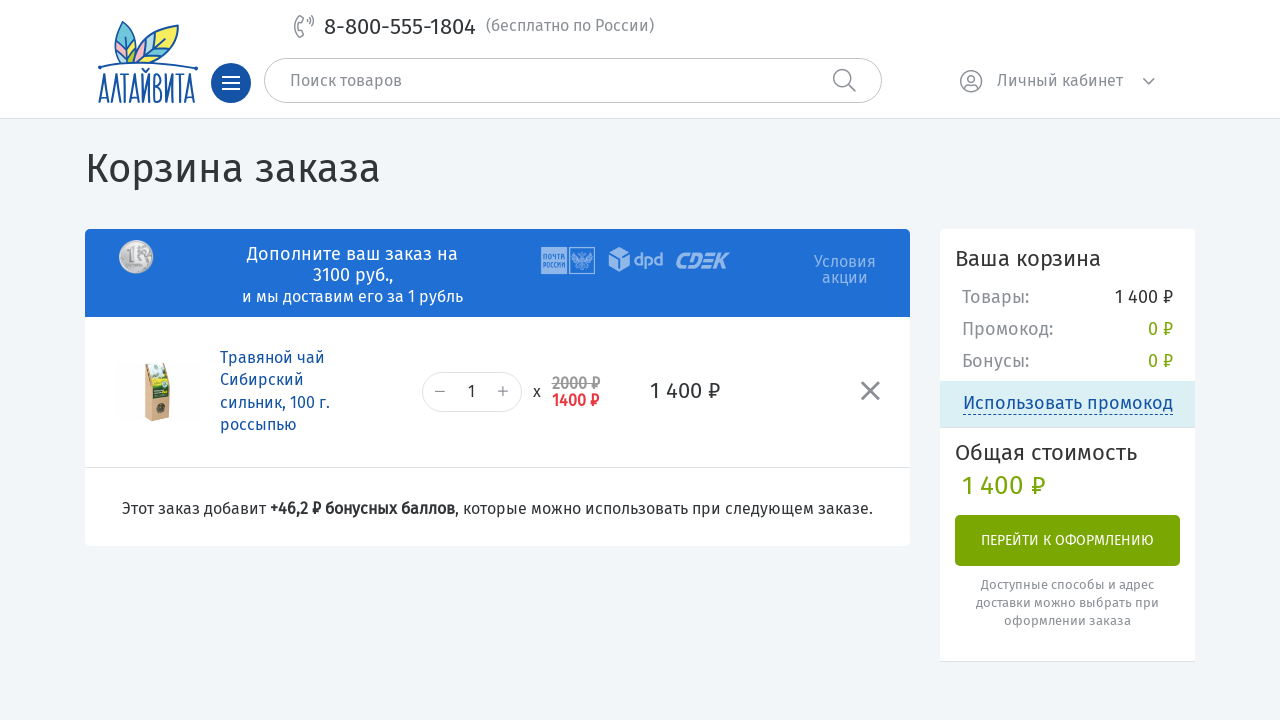